Tests dropdown selection functionality by selecting currency options using different methods (index, visible text, and value)

Starting URL: https://rahulshettyacademy.com/dropdownsPractise/

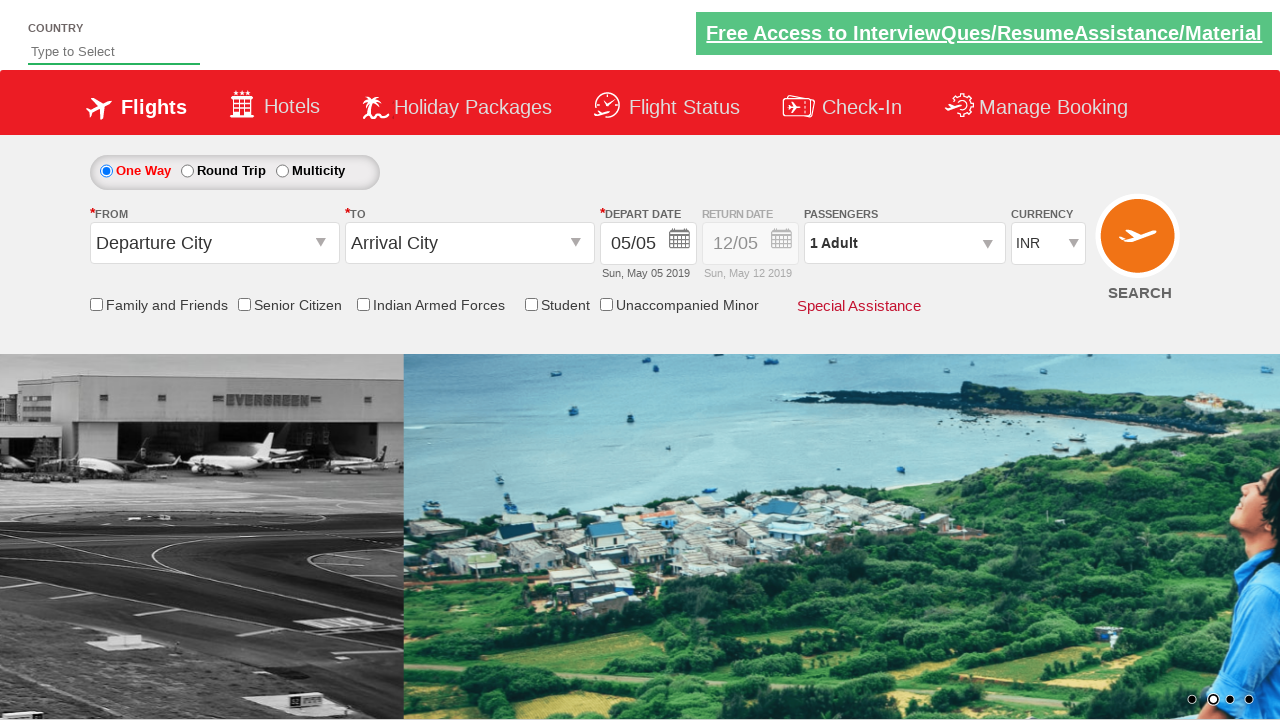

Selected 4th currency option by index on #ctl00_mainContent_DropDownListCurrency
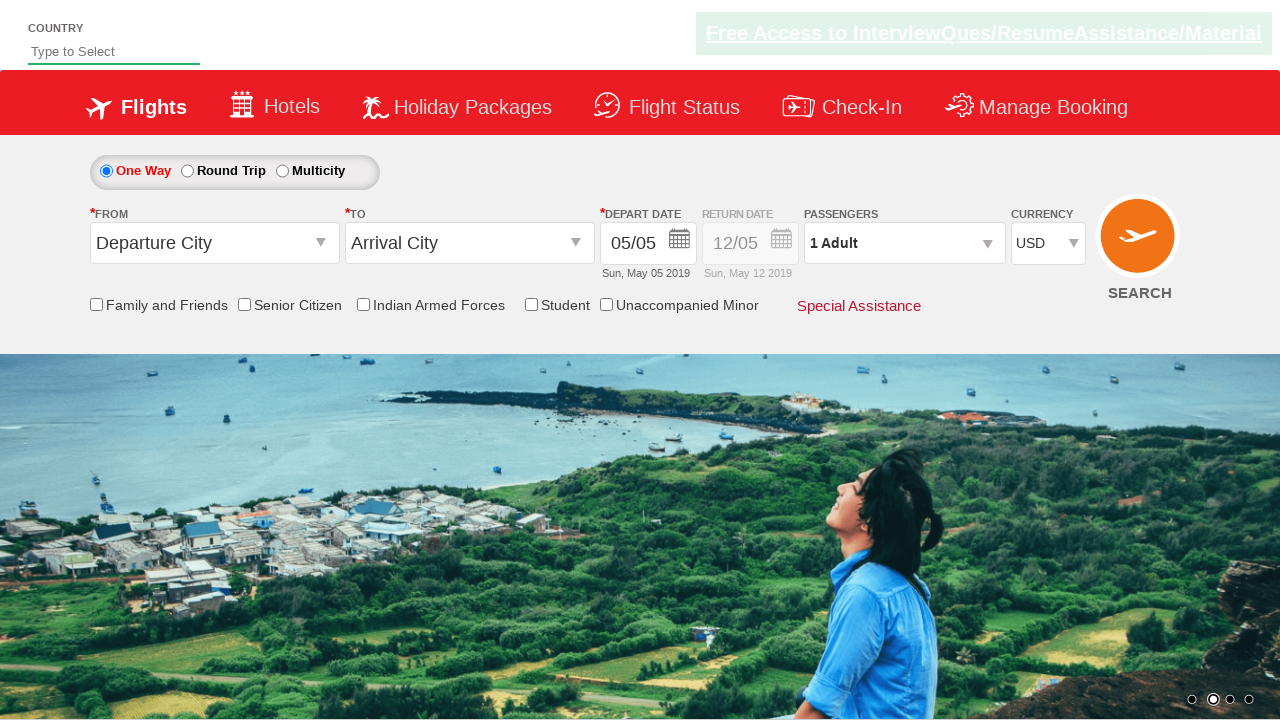

Retrieved selected currency text: USD
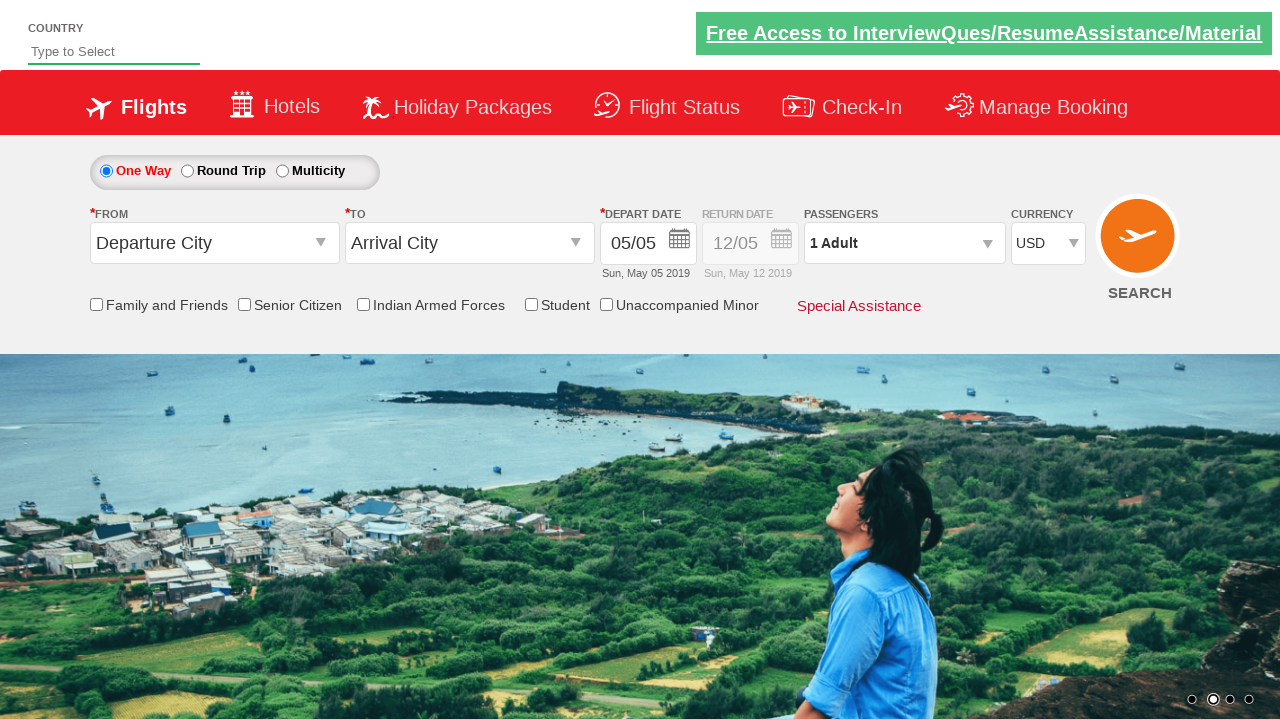

Selected currency by visible text: AED on #ctl00_mainContent_DropDownListCurrency
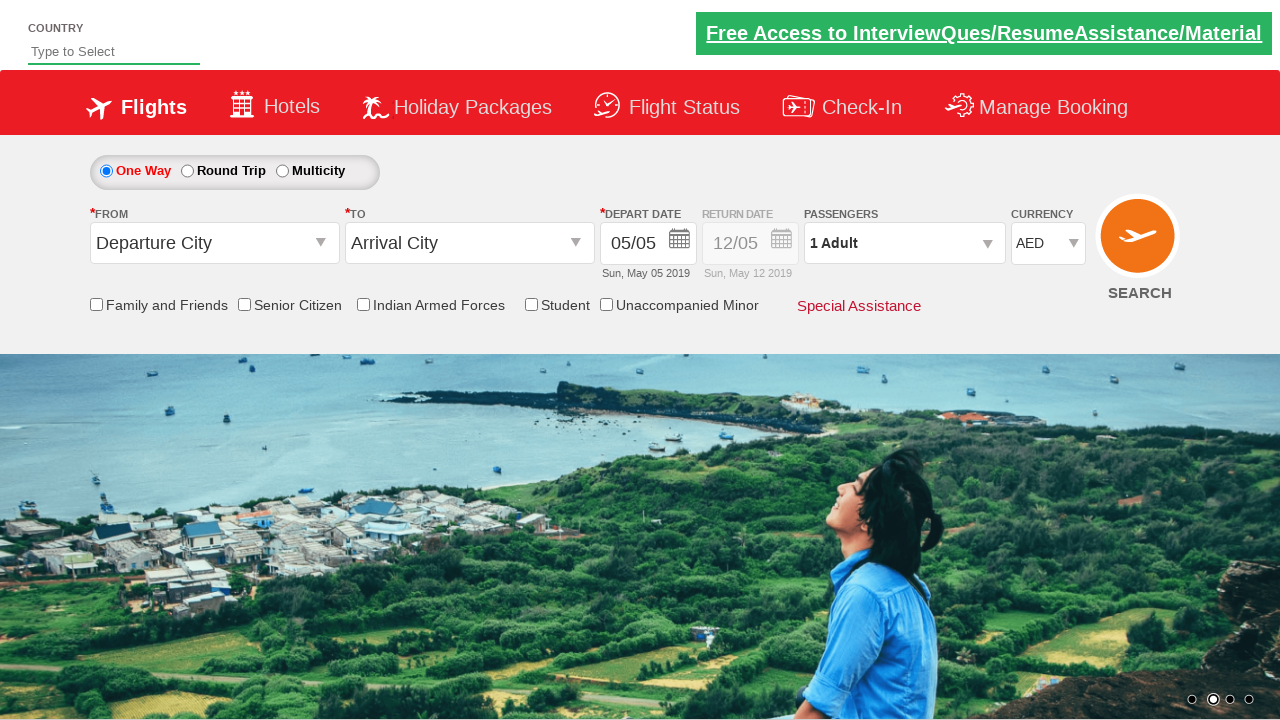

Selected currency by value: INR on #ctl00_mainContent_DropDownListCurrency
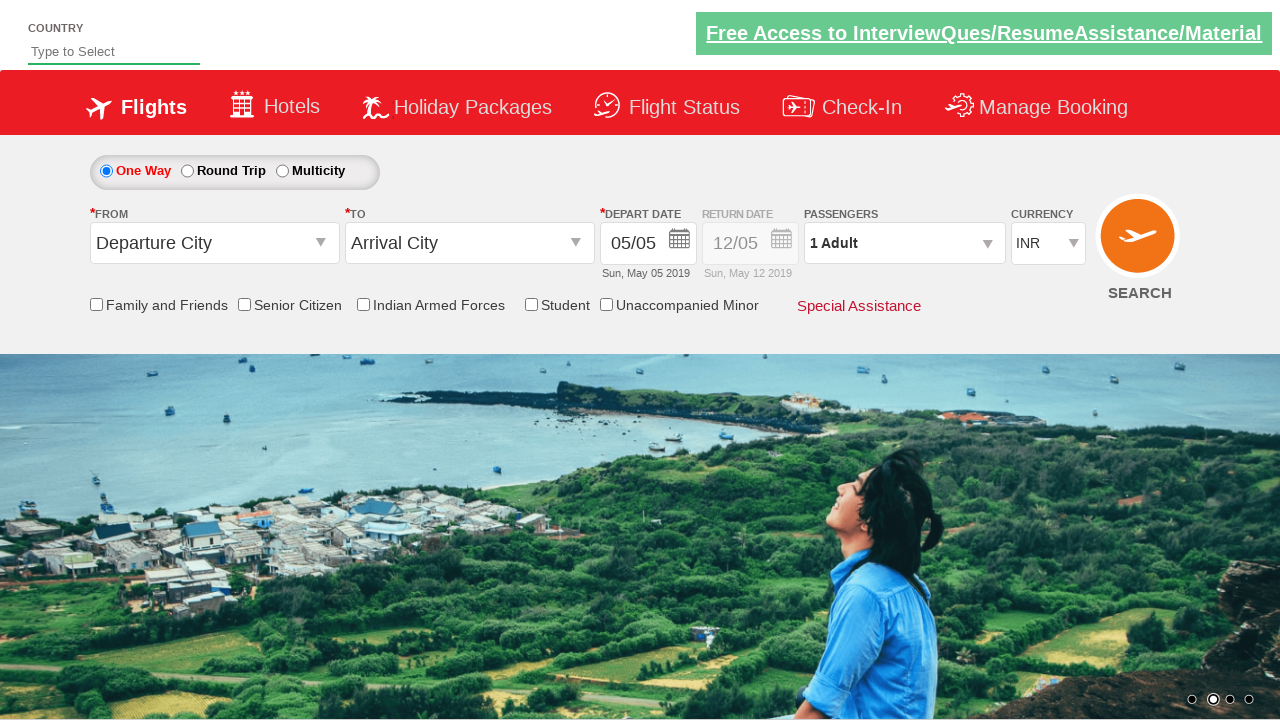

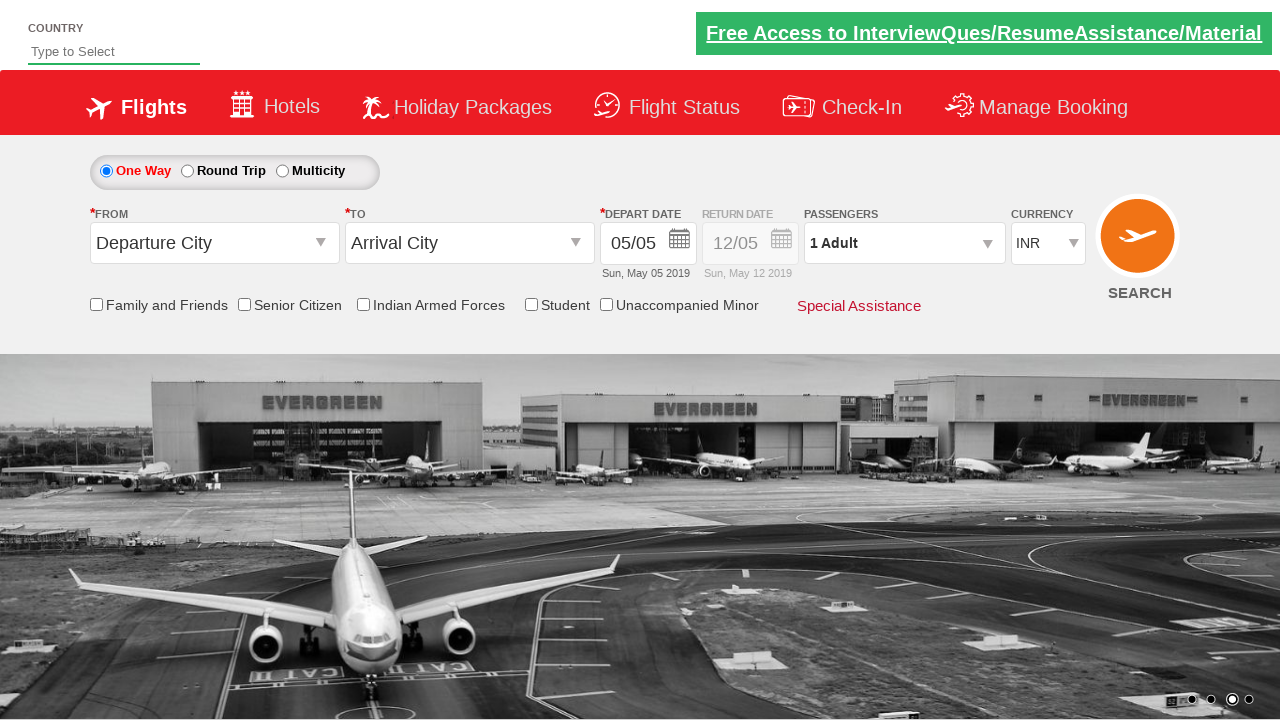